Navigates to Jumia Kenya search results page and verifies that product listings are displayed with names and prices

Starting URL: https://www.jumia.co.ke/catalog/?q=cooking+oil

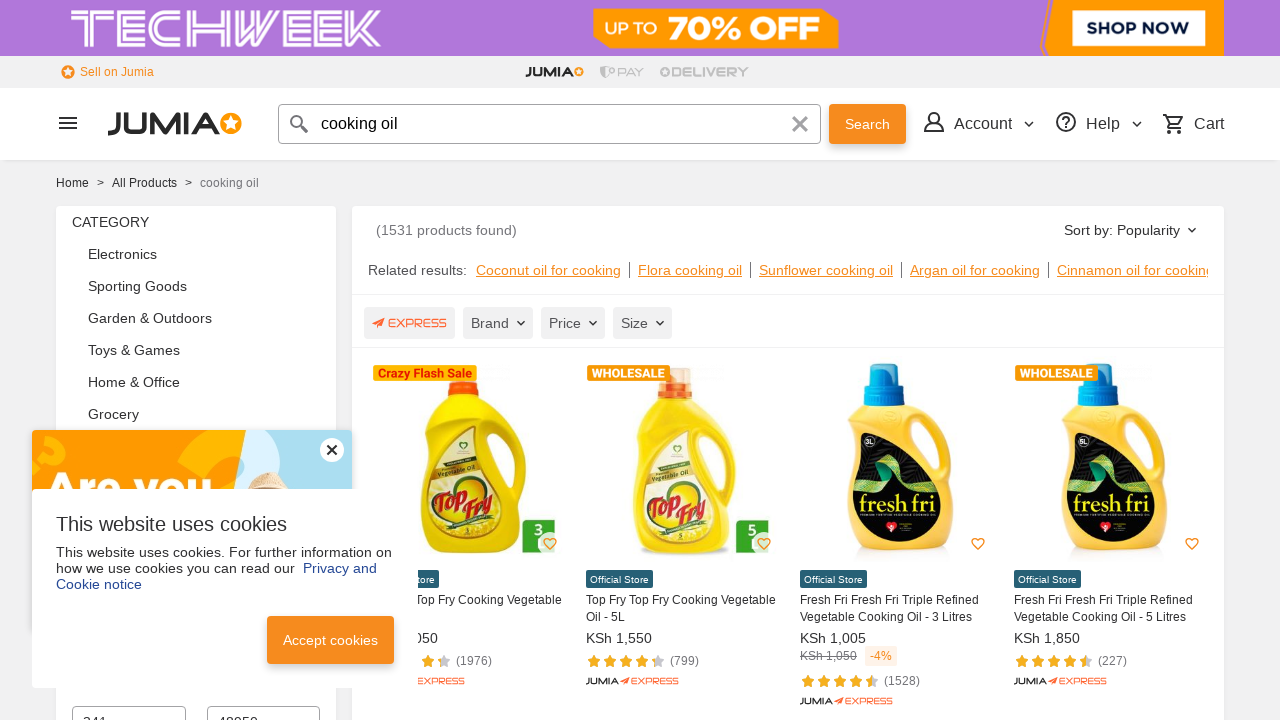

Navigated to Jumia Kenya cooking oil search results page
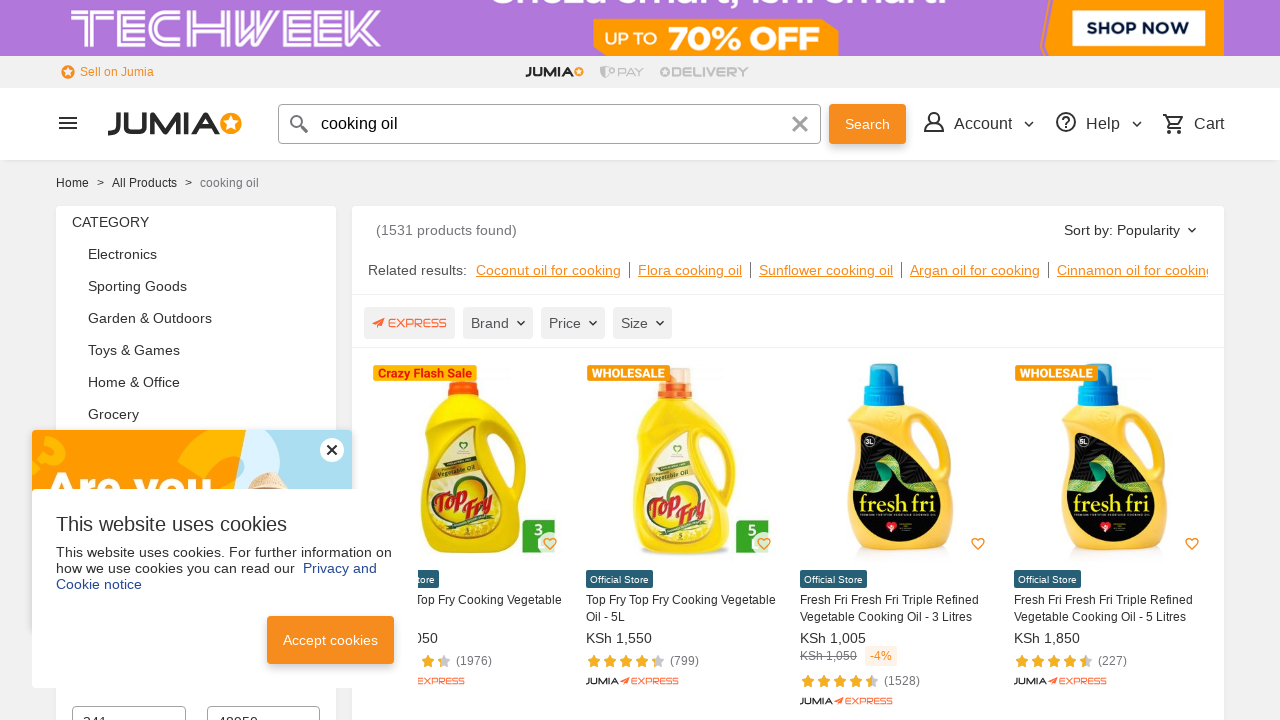

Product listings loaded on the page
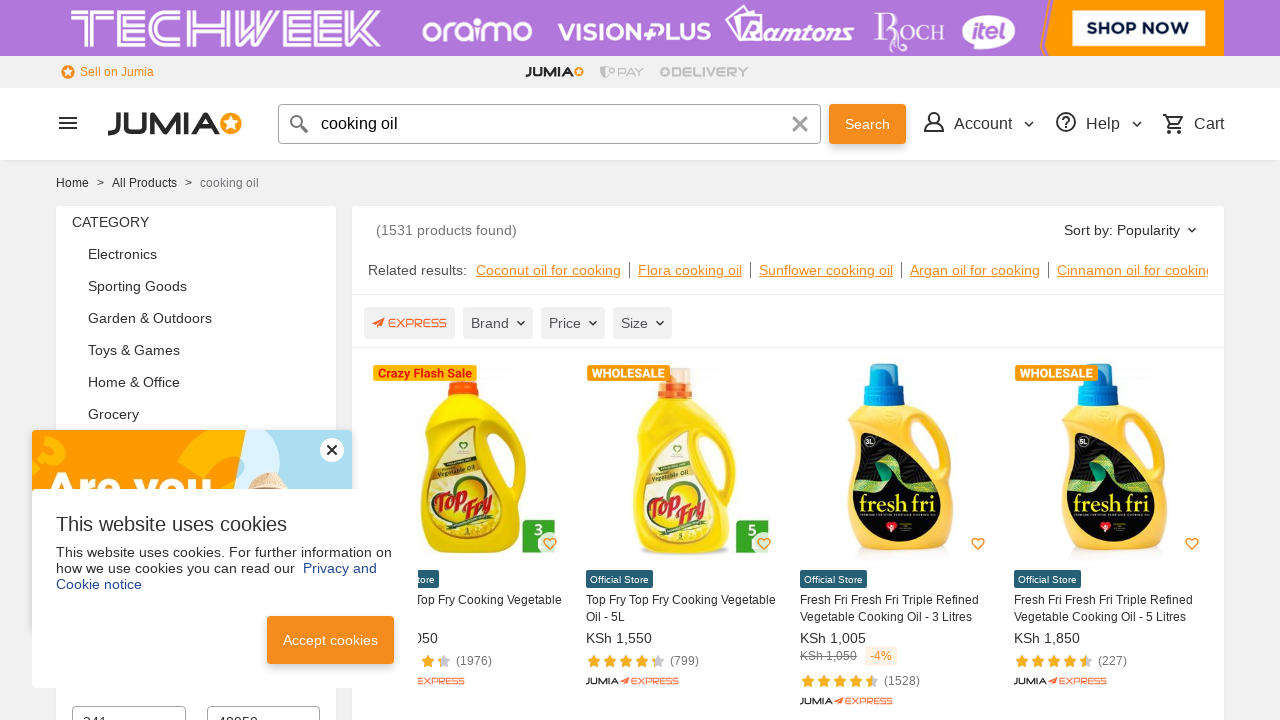

Product names are visible in listings
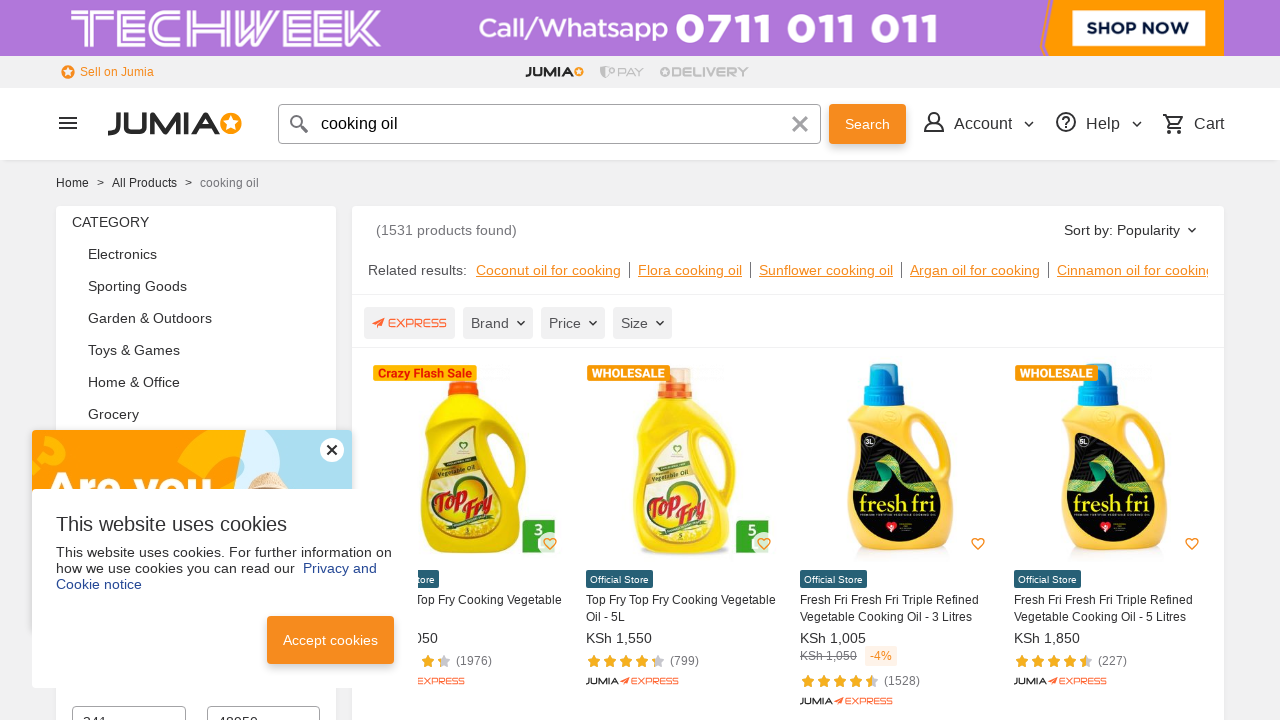

Product prices are visible in listings
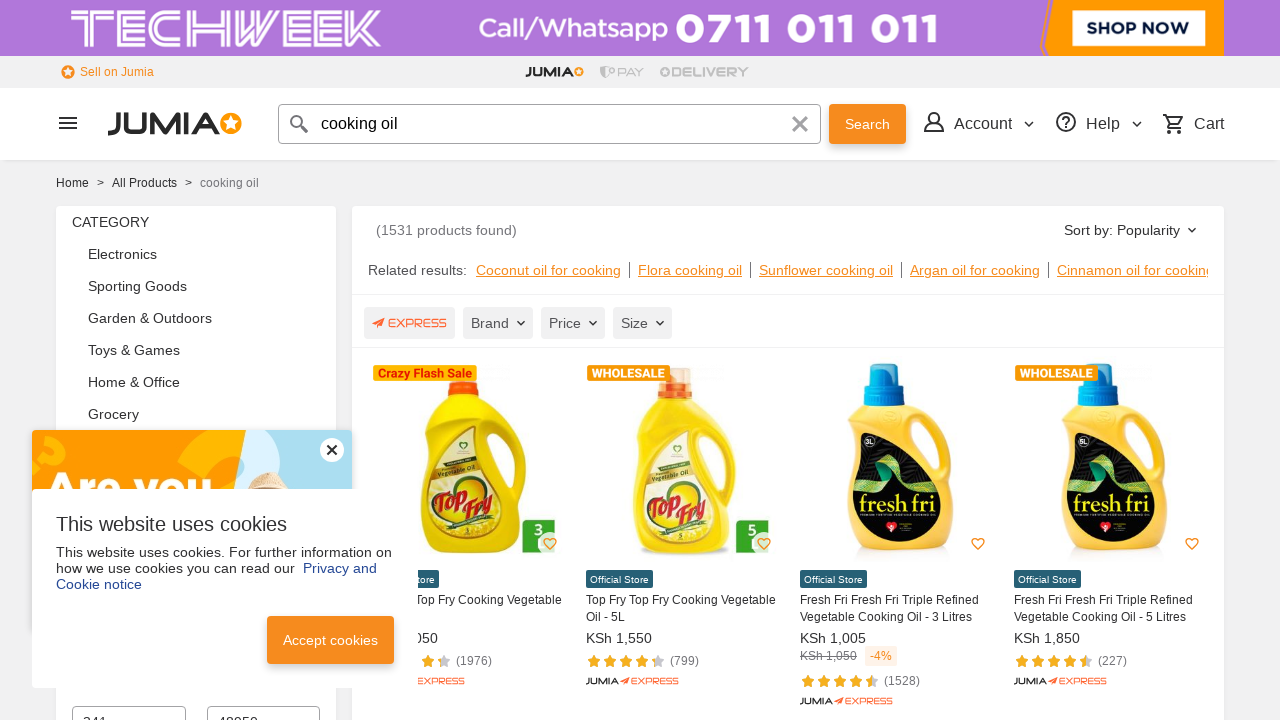

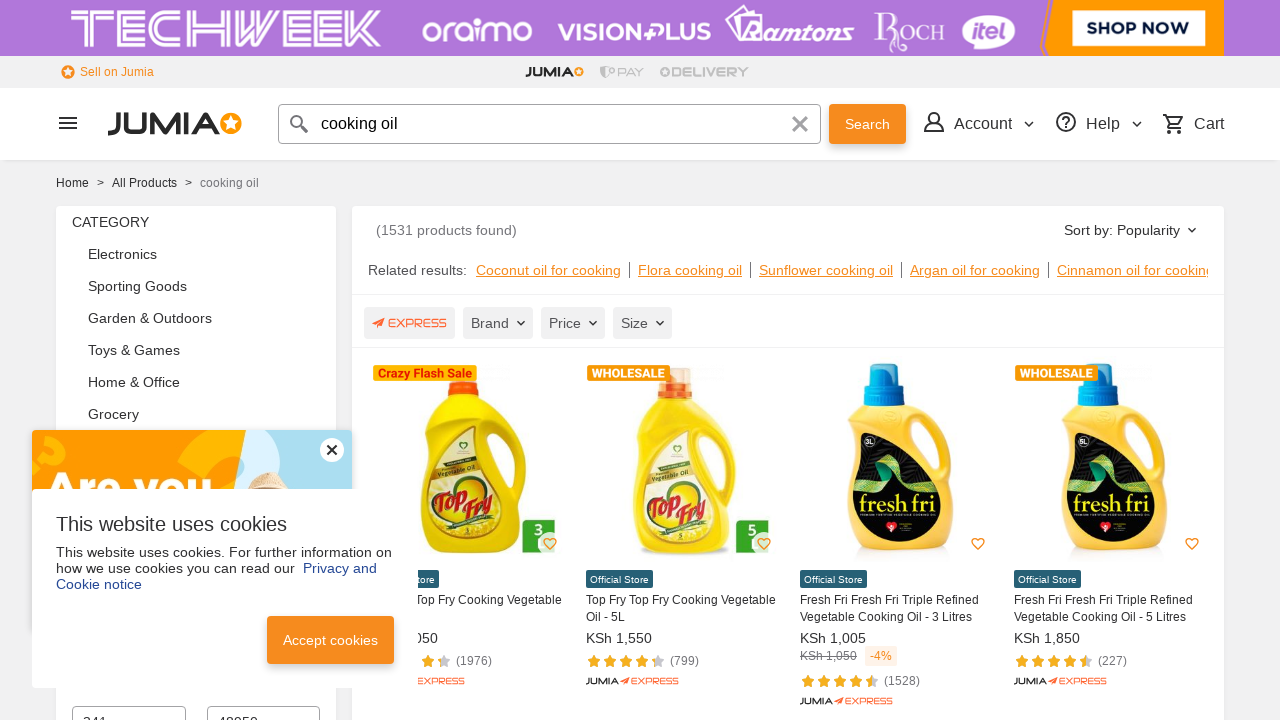